Tests the selectable functionality on jQuery UI by clicking through each selectable list item

Starting URL: https://jqueryui.com

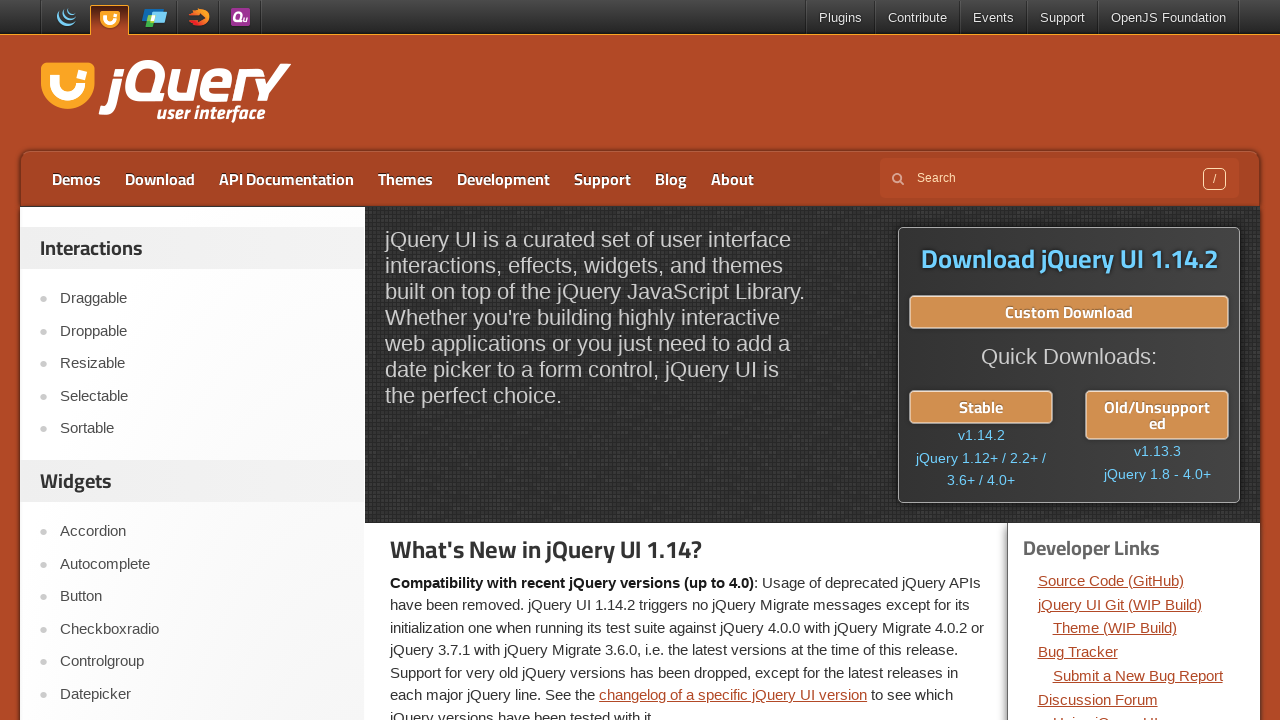

Clicked on Selectable link at (202, 396) on text=Selectable
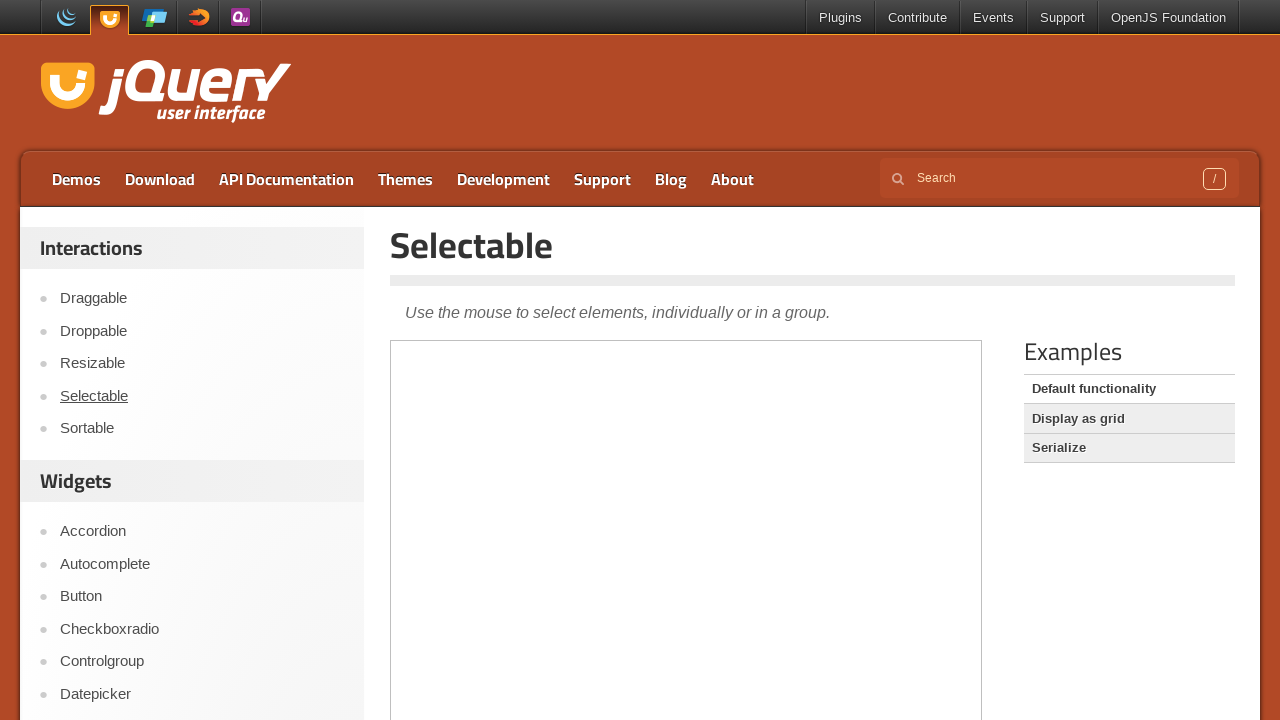

Waited for demo iframe to load
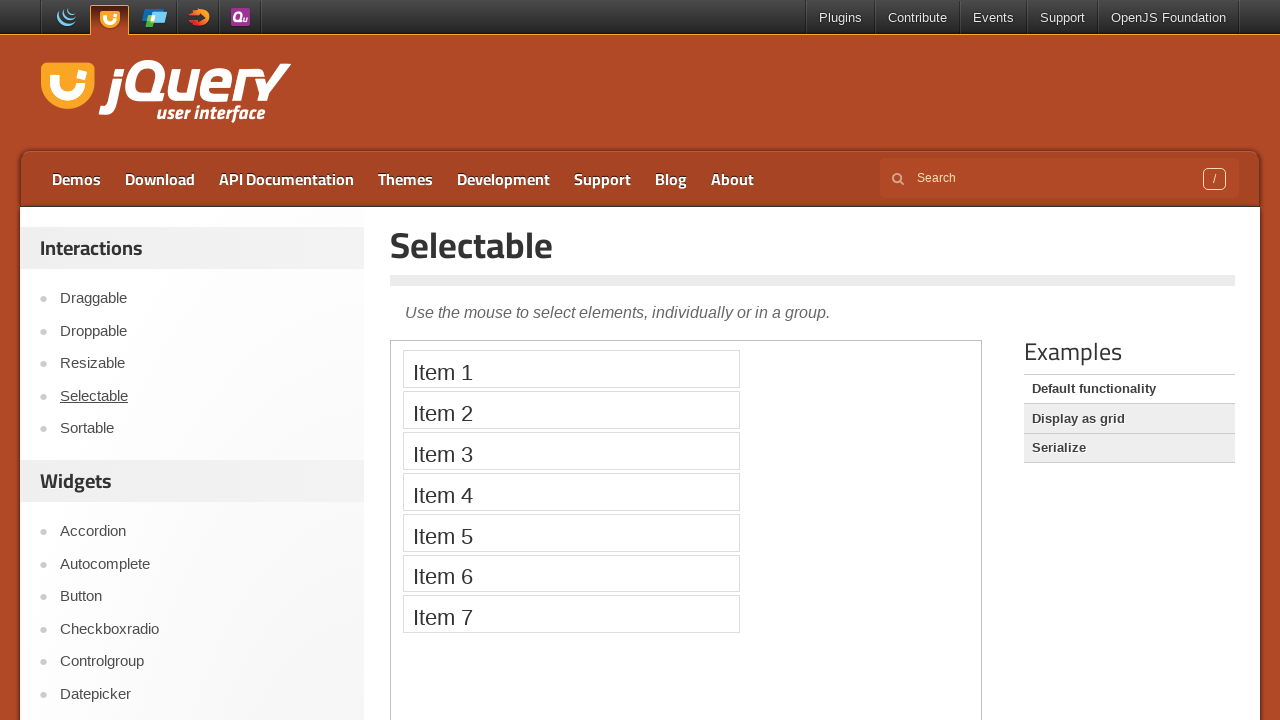

Located the demo iframe
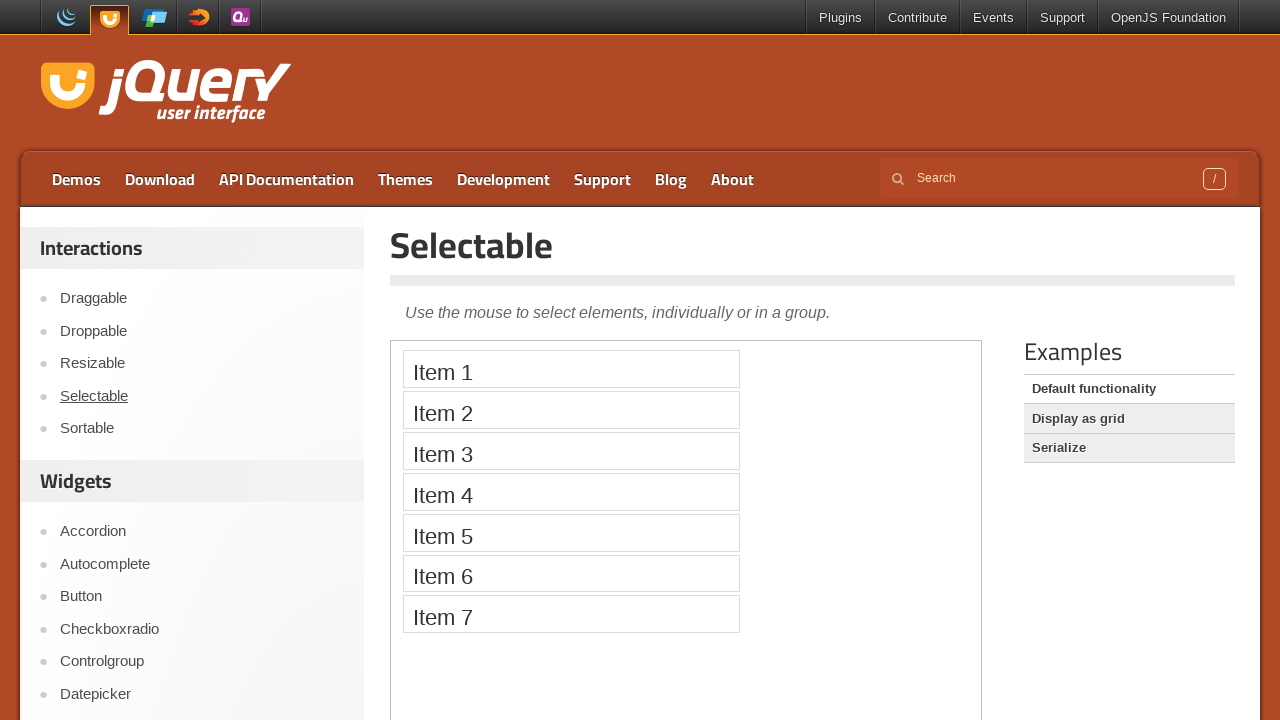

Located all selectable list items
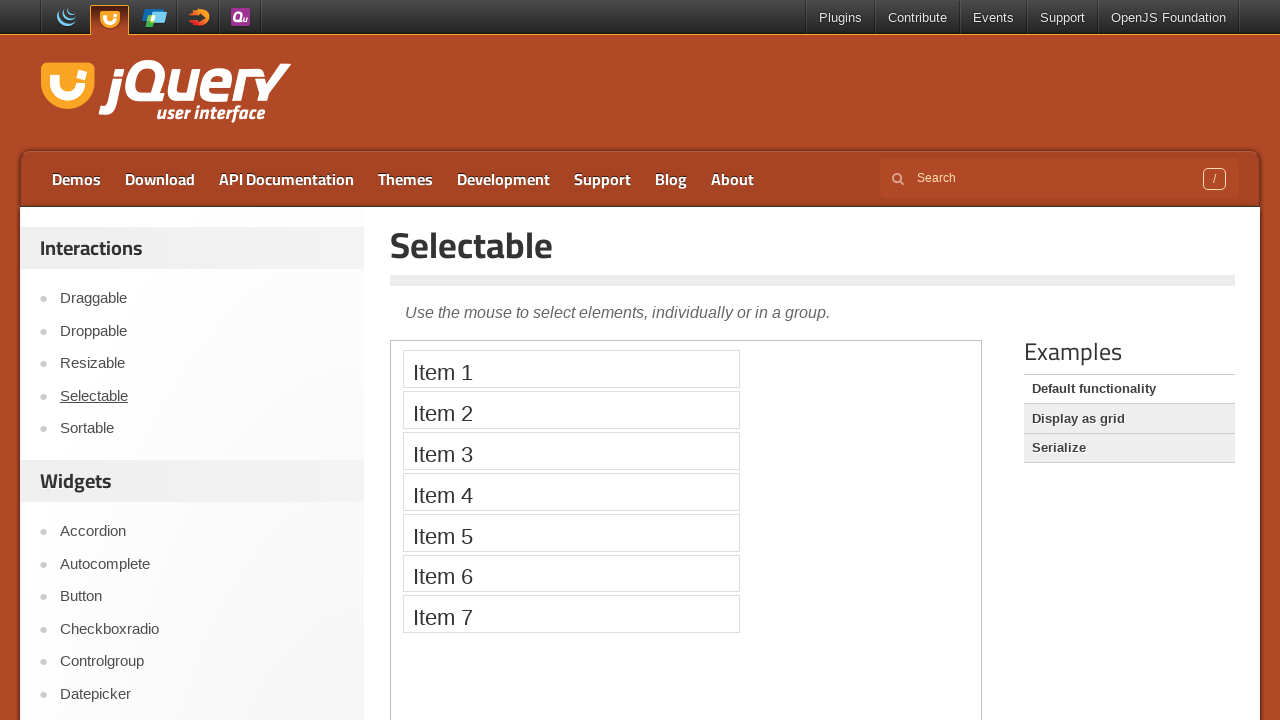

Found 7 selectable items
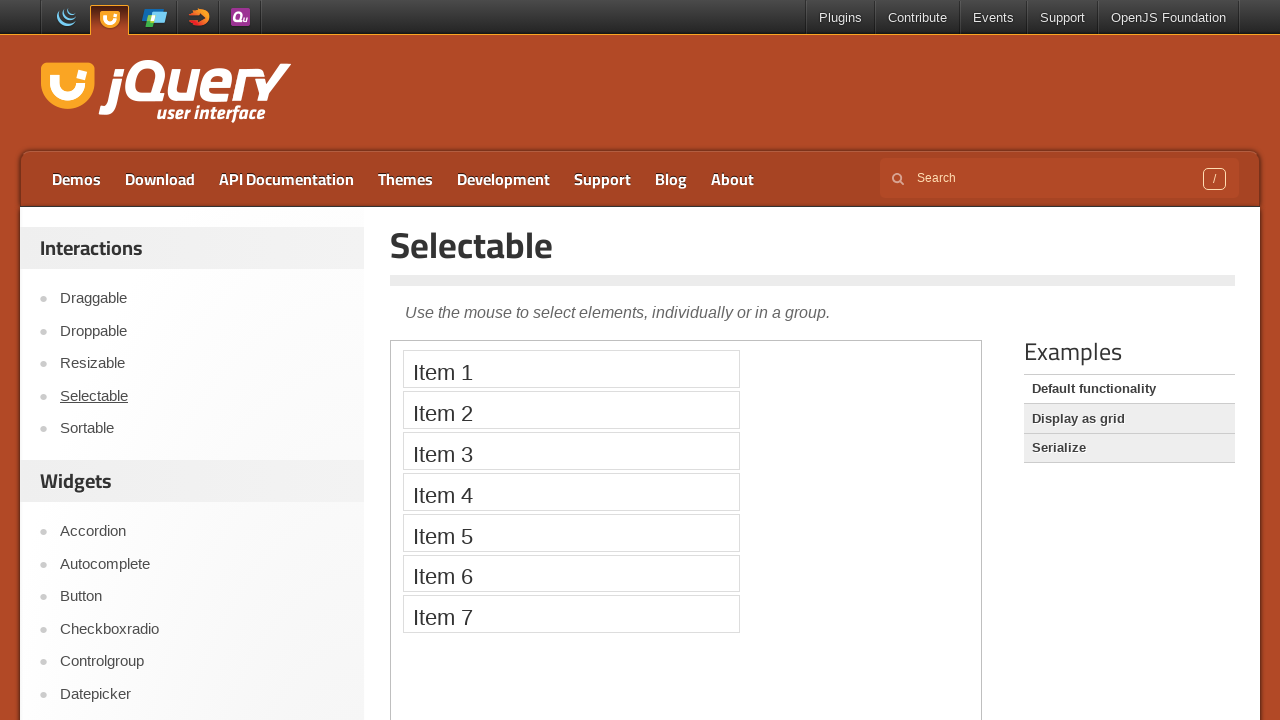

Clicked selectable item 1 of 7 at (571, 369) on iframe.demo-frame >> nth=0 >> internal:control=enter-frame >> #selectable > li >
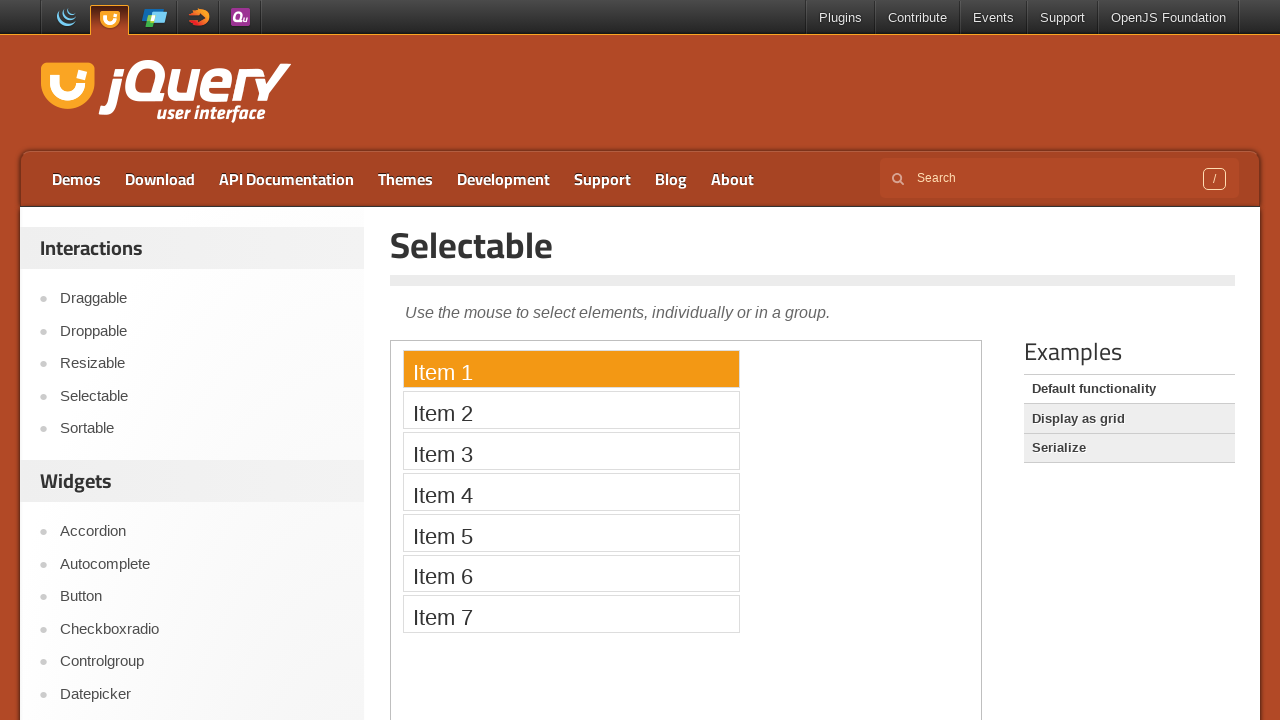

Clicked selectable item 2 of 7 at (571, 410) on iframe.demo-frame >> nth=0 >> internal:control=enter-frame >> #selectable > li >
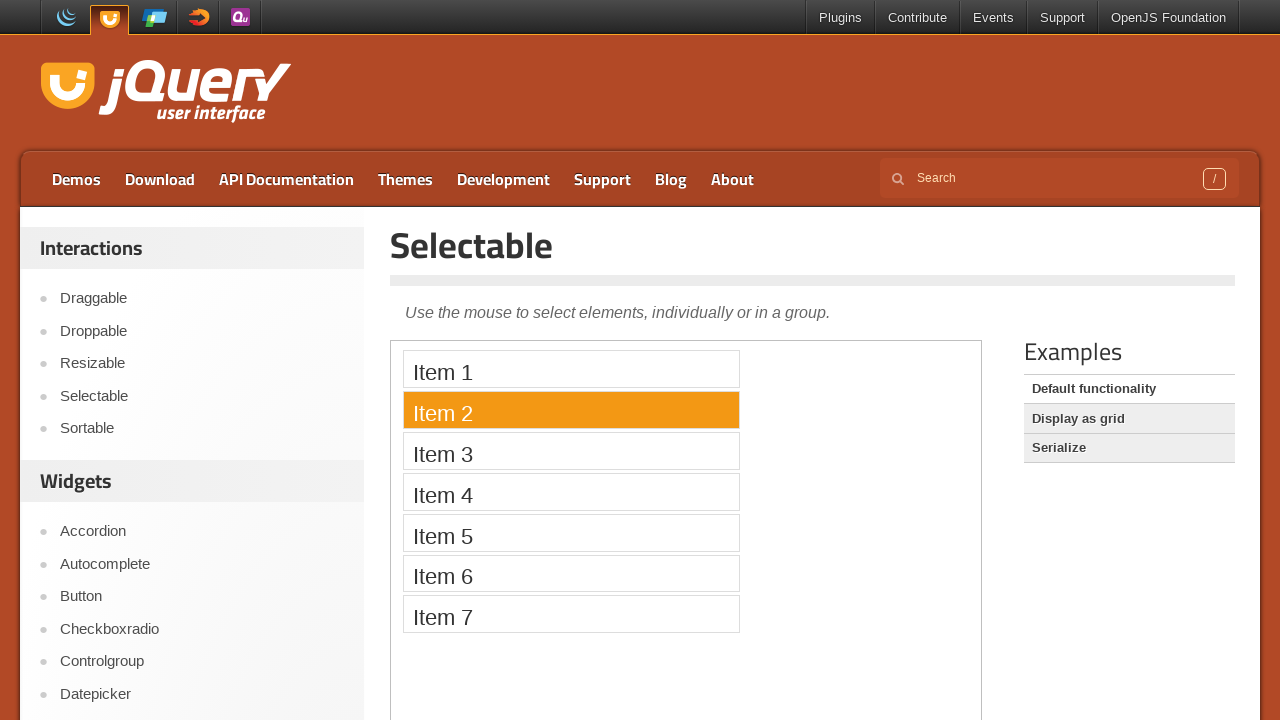

Clicked selectable item 3 of 7 at (571, 451) on iframe.demo-frame >> nth=0 >> internal:control=enter-frame >> #selectable > li >
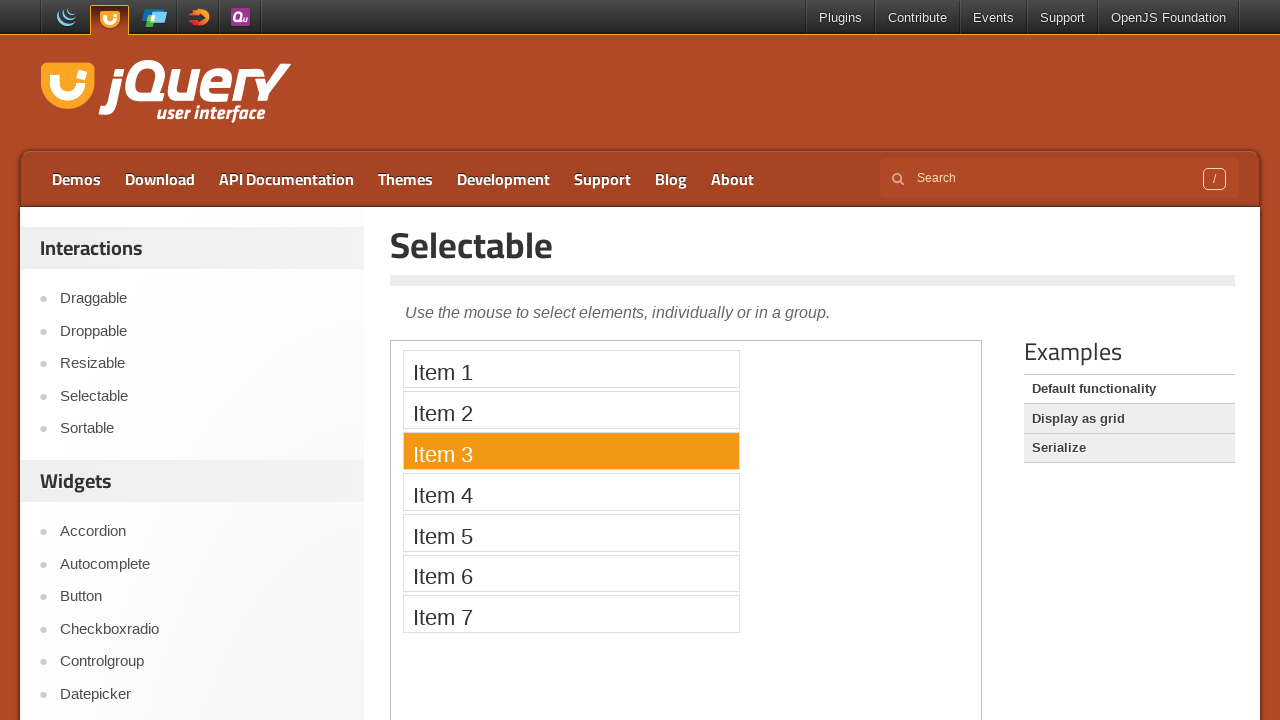

Clicked selectable item 4 of 7 at (571, 492) on iframe.demo-frame >> nth=0 >> internal:control=enter-frame >> #selectable > li >
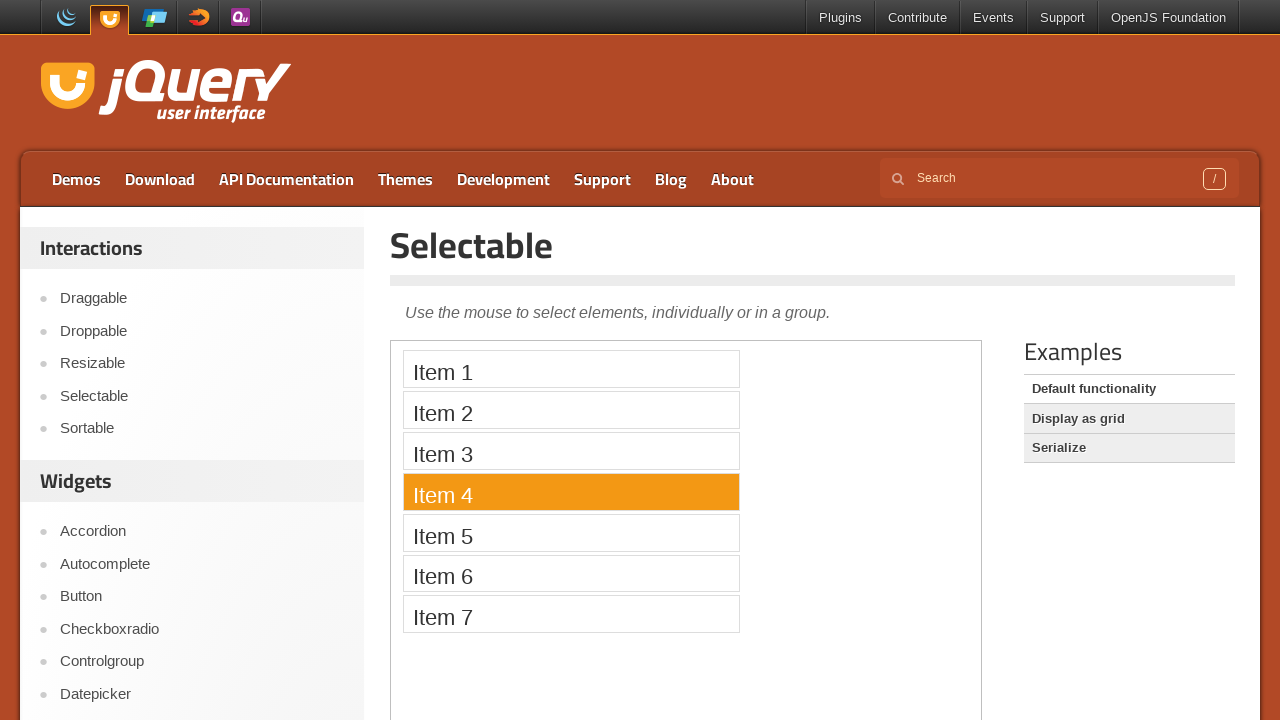

Clicked selectable item 5 of 7 at (571, 532) on iframe.demo-frame >> nth=0 >> internal:control=enter-frame >> #selectable > li >
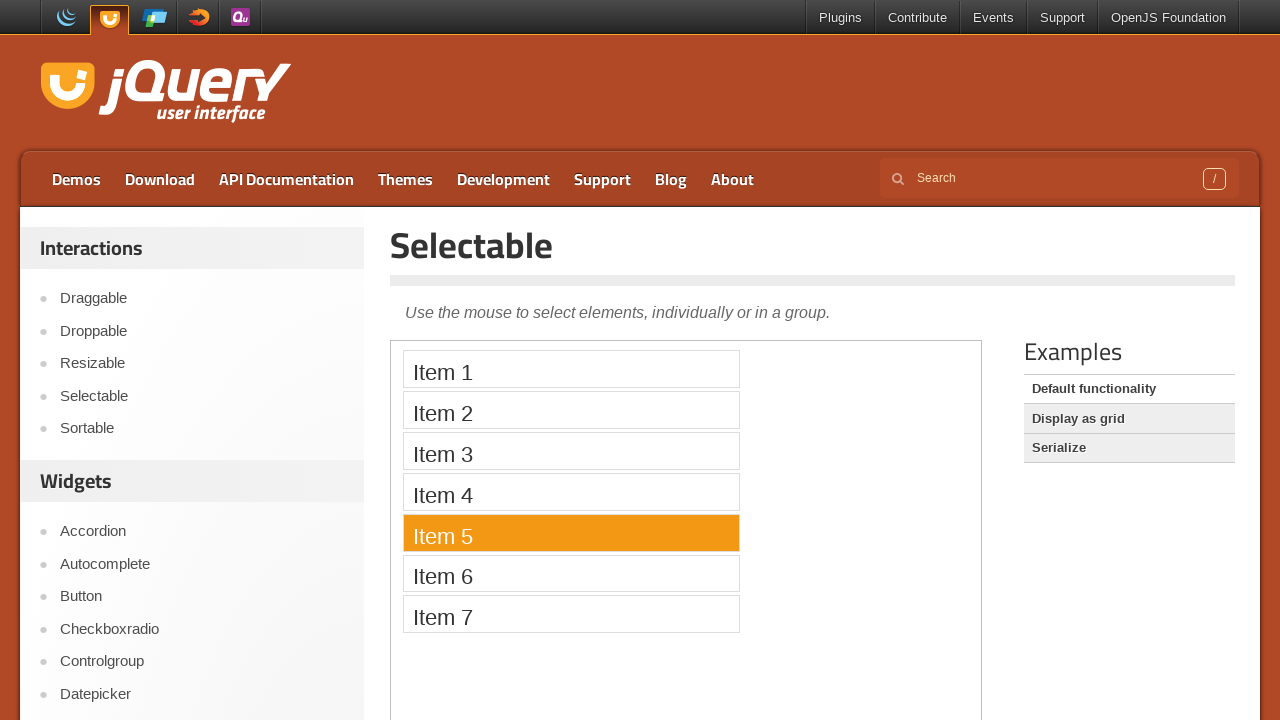

Clicked selectable item 6 of 7 at (571, 573) on iframe.demo-frame >> nth=0 >> internal:control=enter-frame >> #selectable > li >
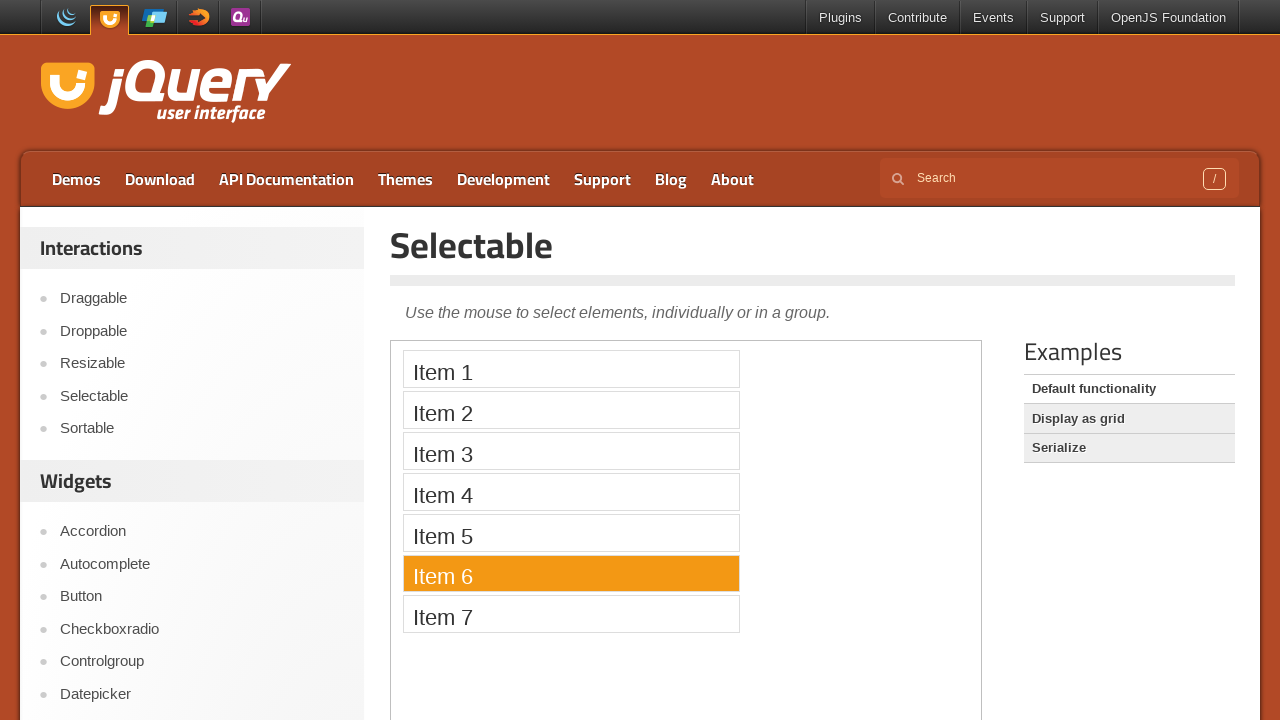

Clicked selectable item 7 of 7 at (571, 614) on iframe.demo-frame >> nth=0 >> internal:control=enter-frame >> #selectable > li >
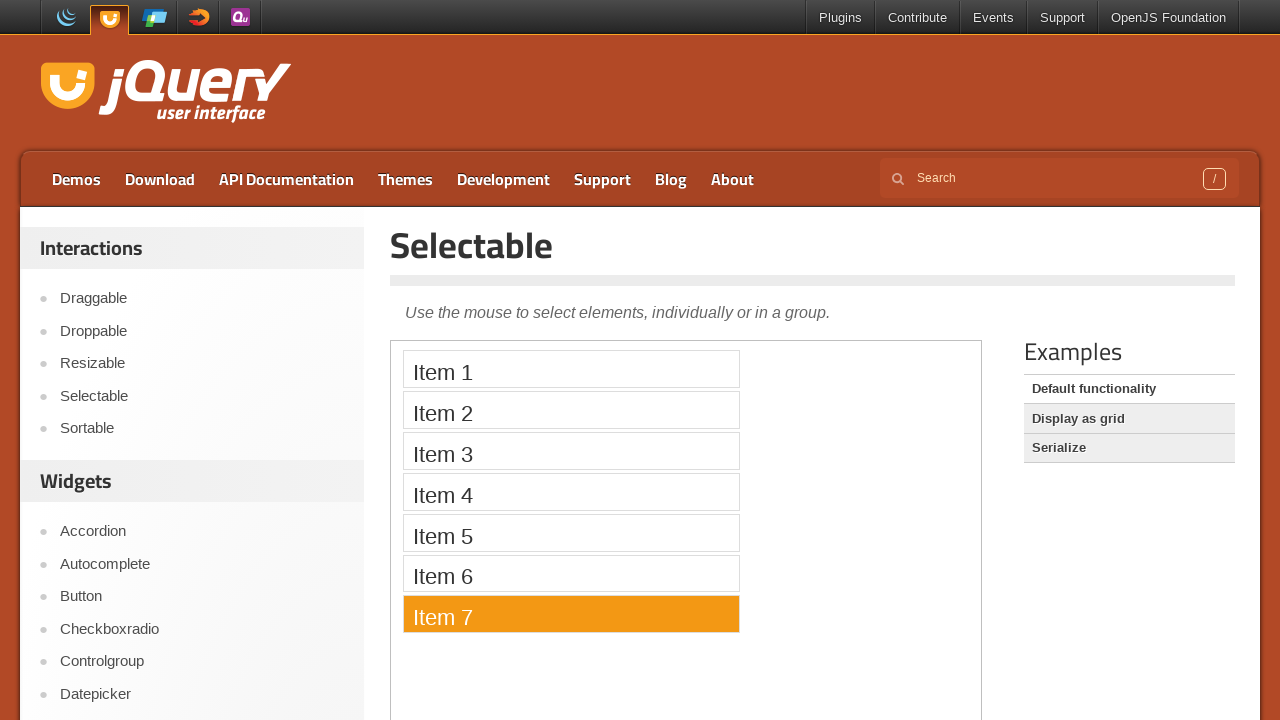

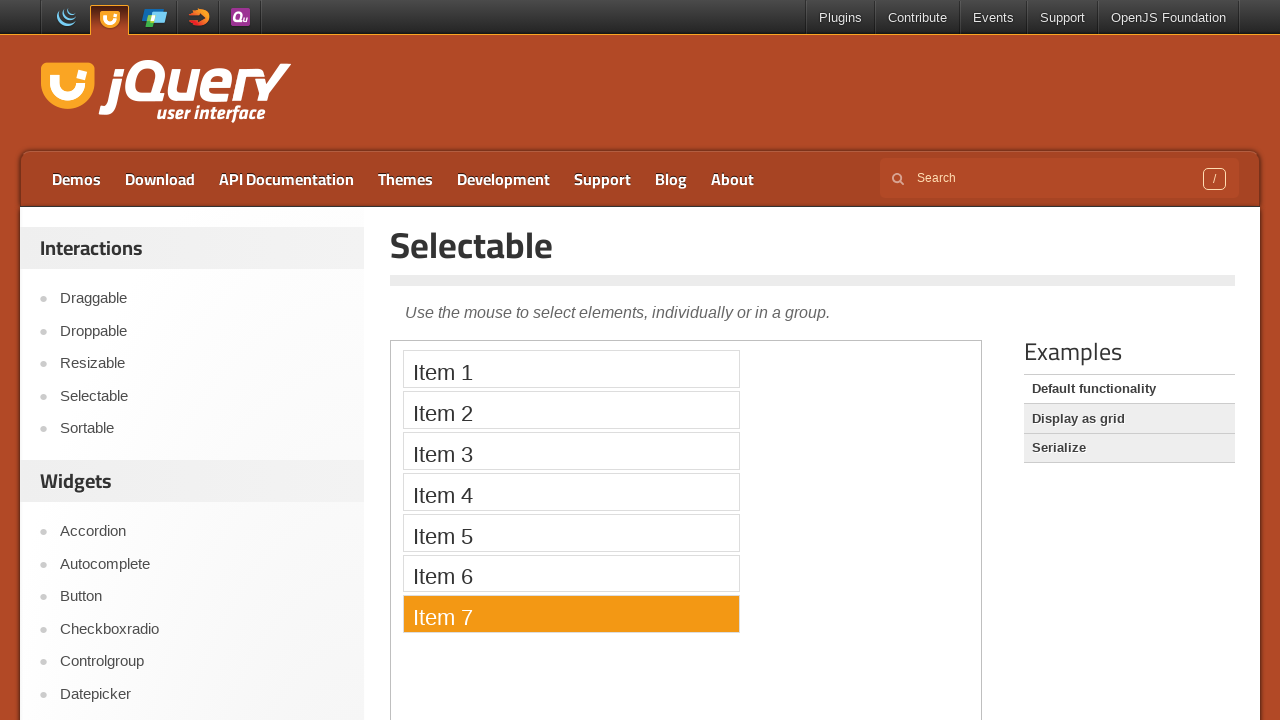